Tests browser alert popup handling by clicking a button to trigger an alert with OK/Cancel options, dismissing it, and verifying the cancel action was registered

Starting URL: https://demo.automationtesting.in/Alerts.html

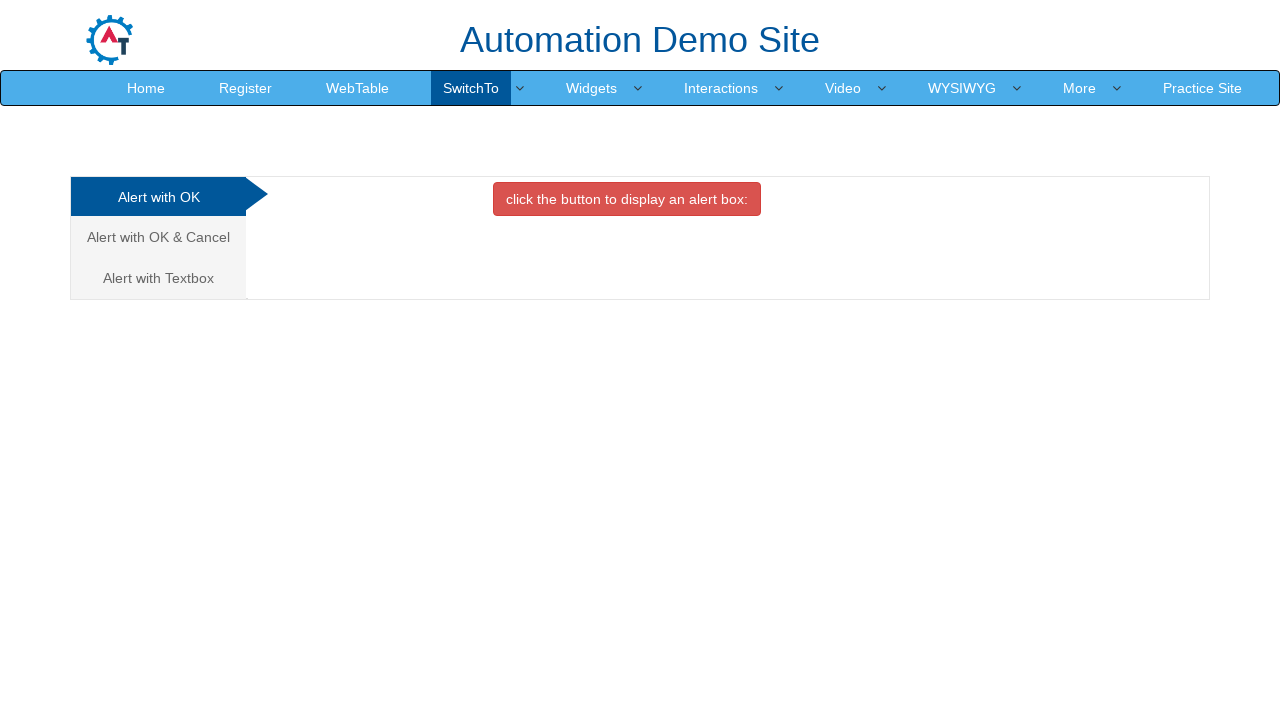

Clicked on 'Alert with OK & Cancel' link at (158, 237) on text=Alert with OK & Cancel
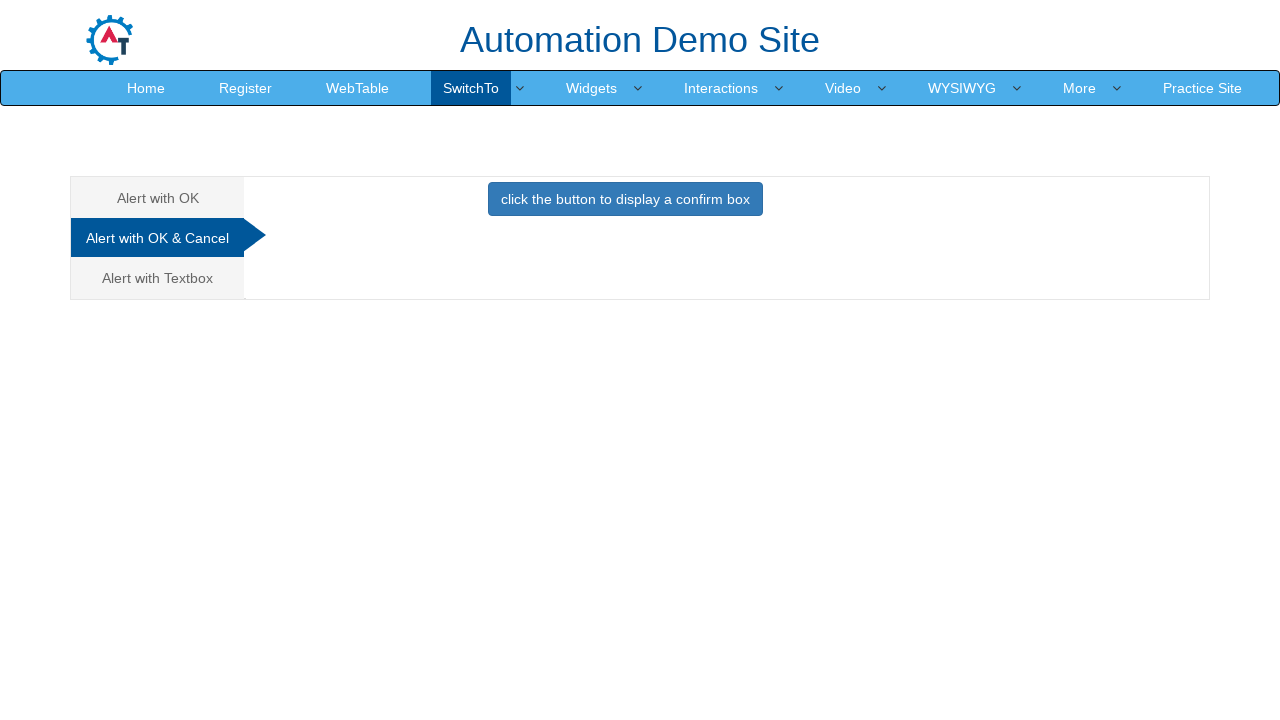

Clicked the third button to trigger the alert at (625, 199) on (//button)[3]
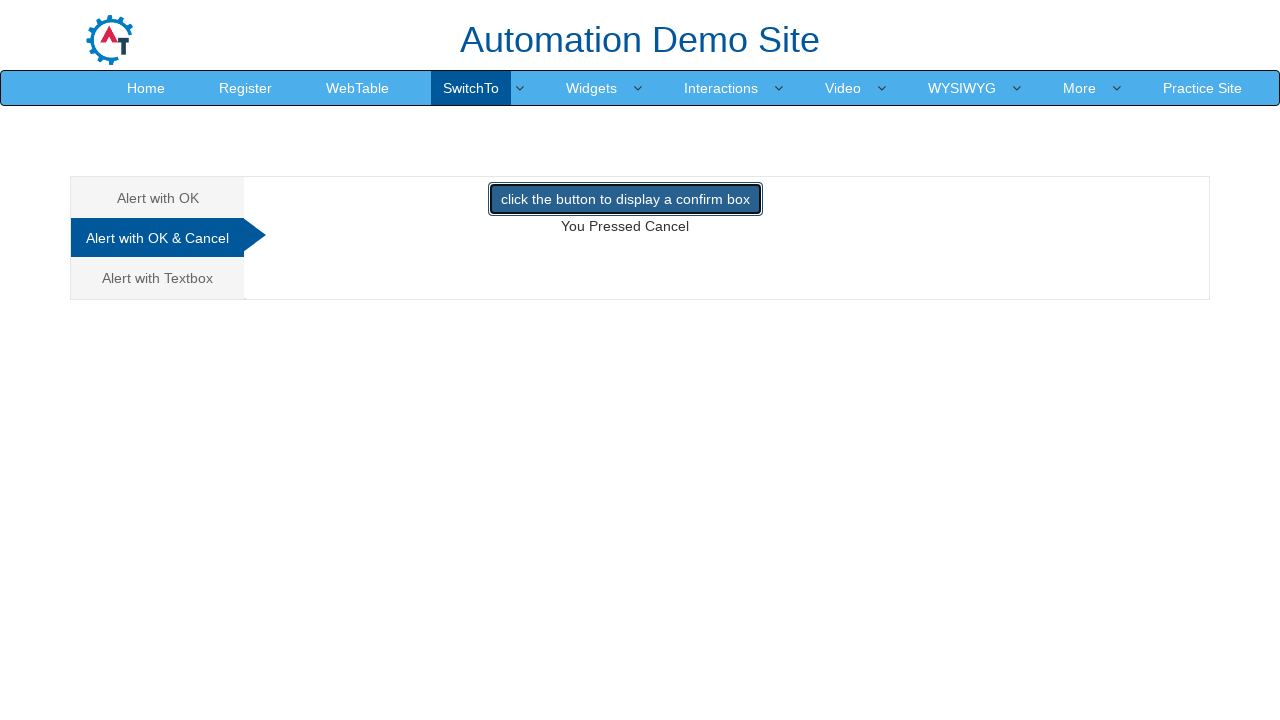

Set up dialog handler to dismiss alert by clicking Cancel
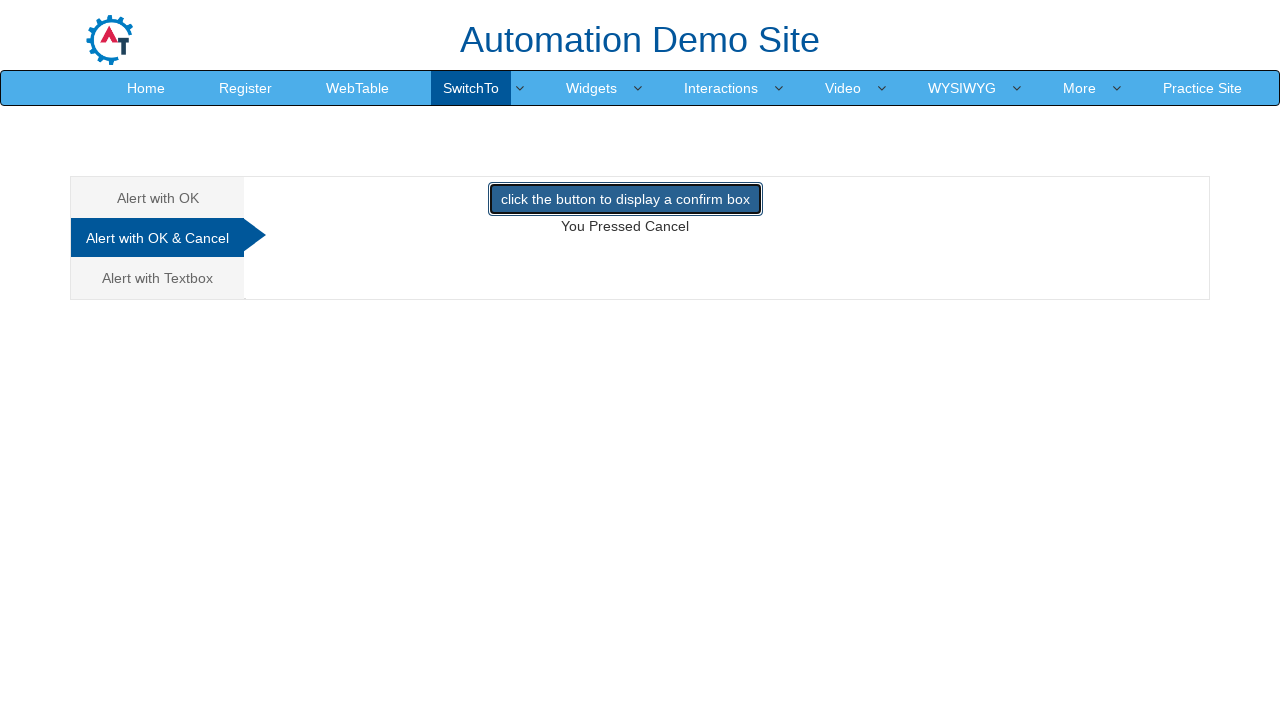

Verified that cancel action was registered - result text appeared
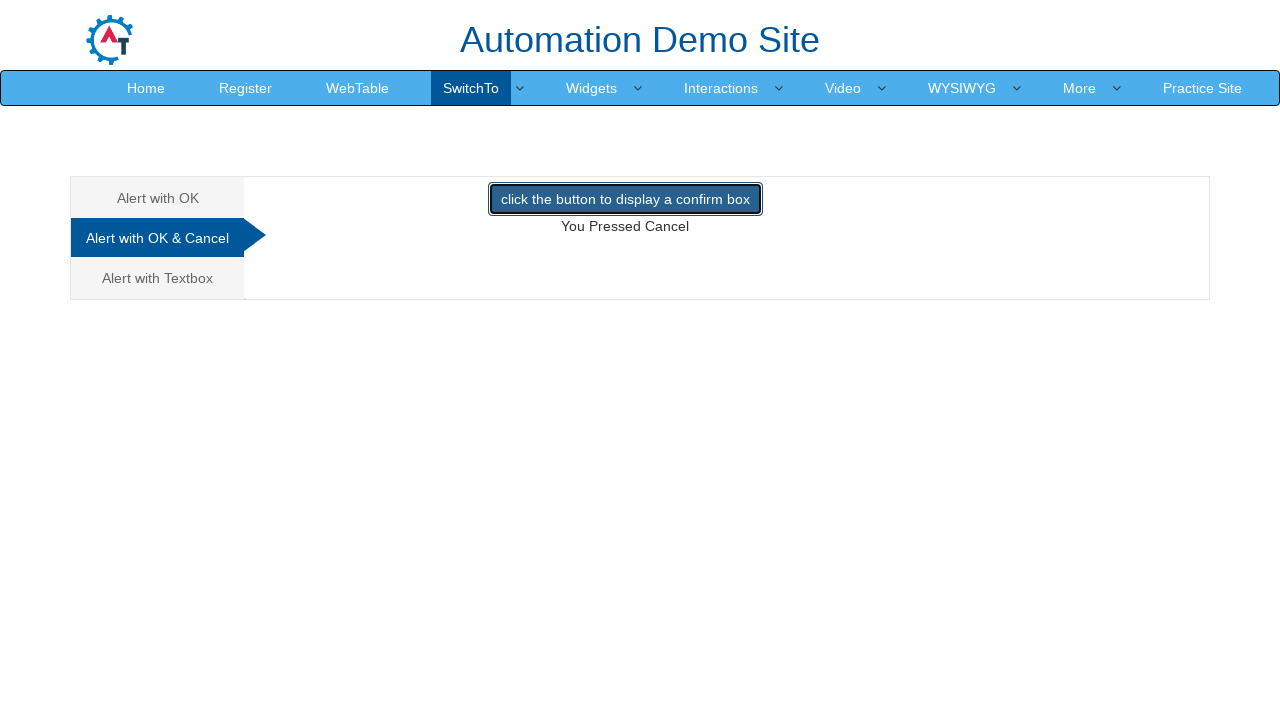

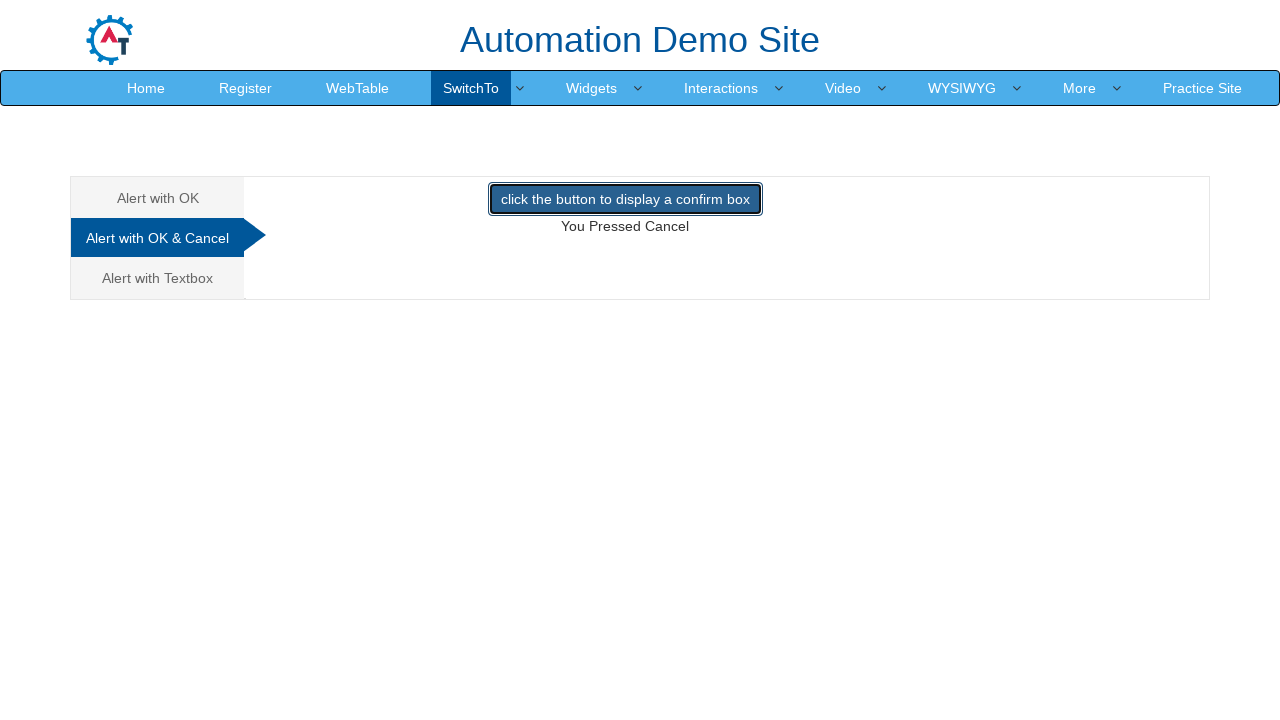